Navigates to Toyota Car Rental Philippines website with full desktop viewport (1920x1080) and verifies the page loads successfully

Starting URL: https://toyotacarrental.com.ph/

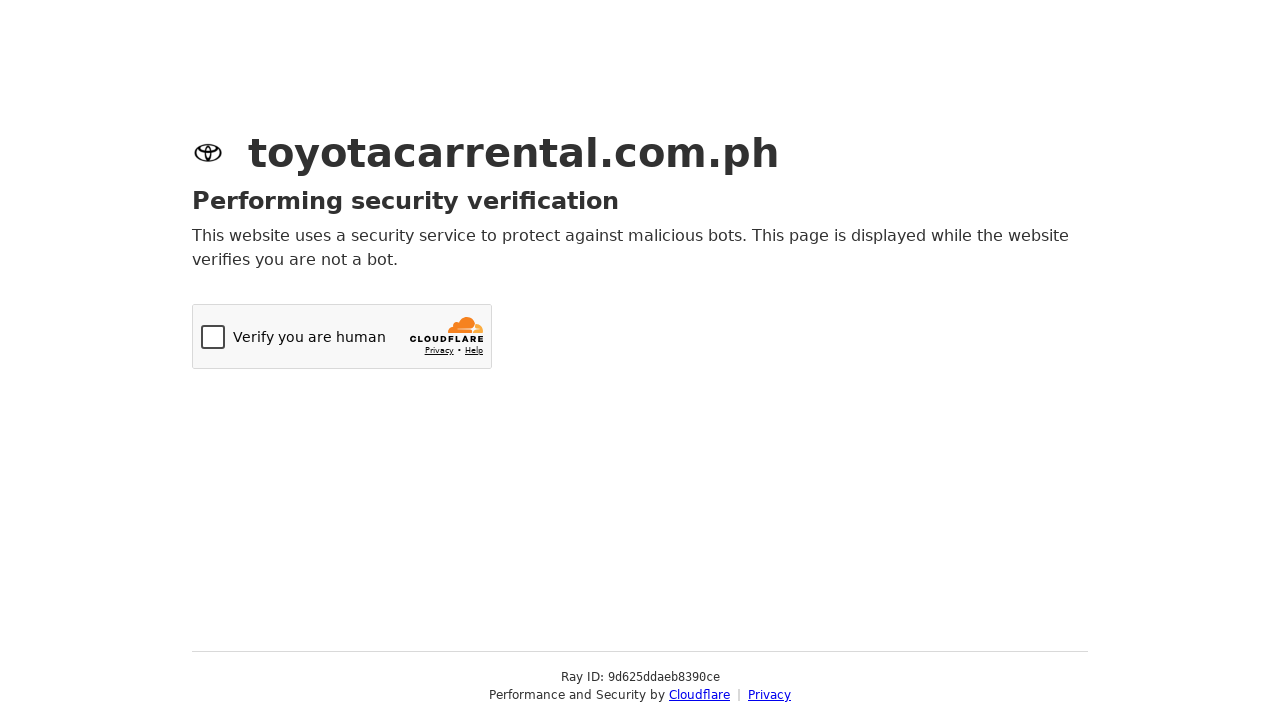

Set viewport to full desktop size (1920x1080)
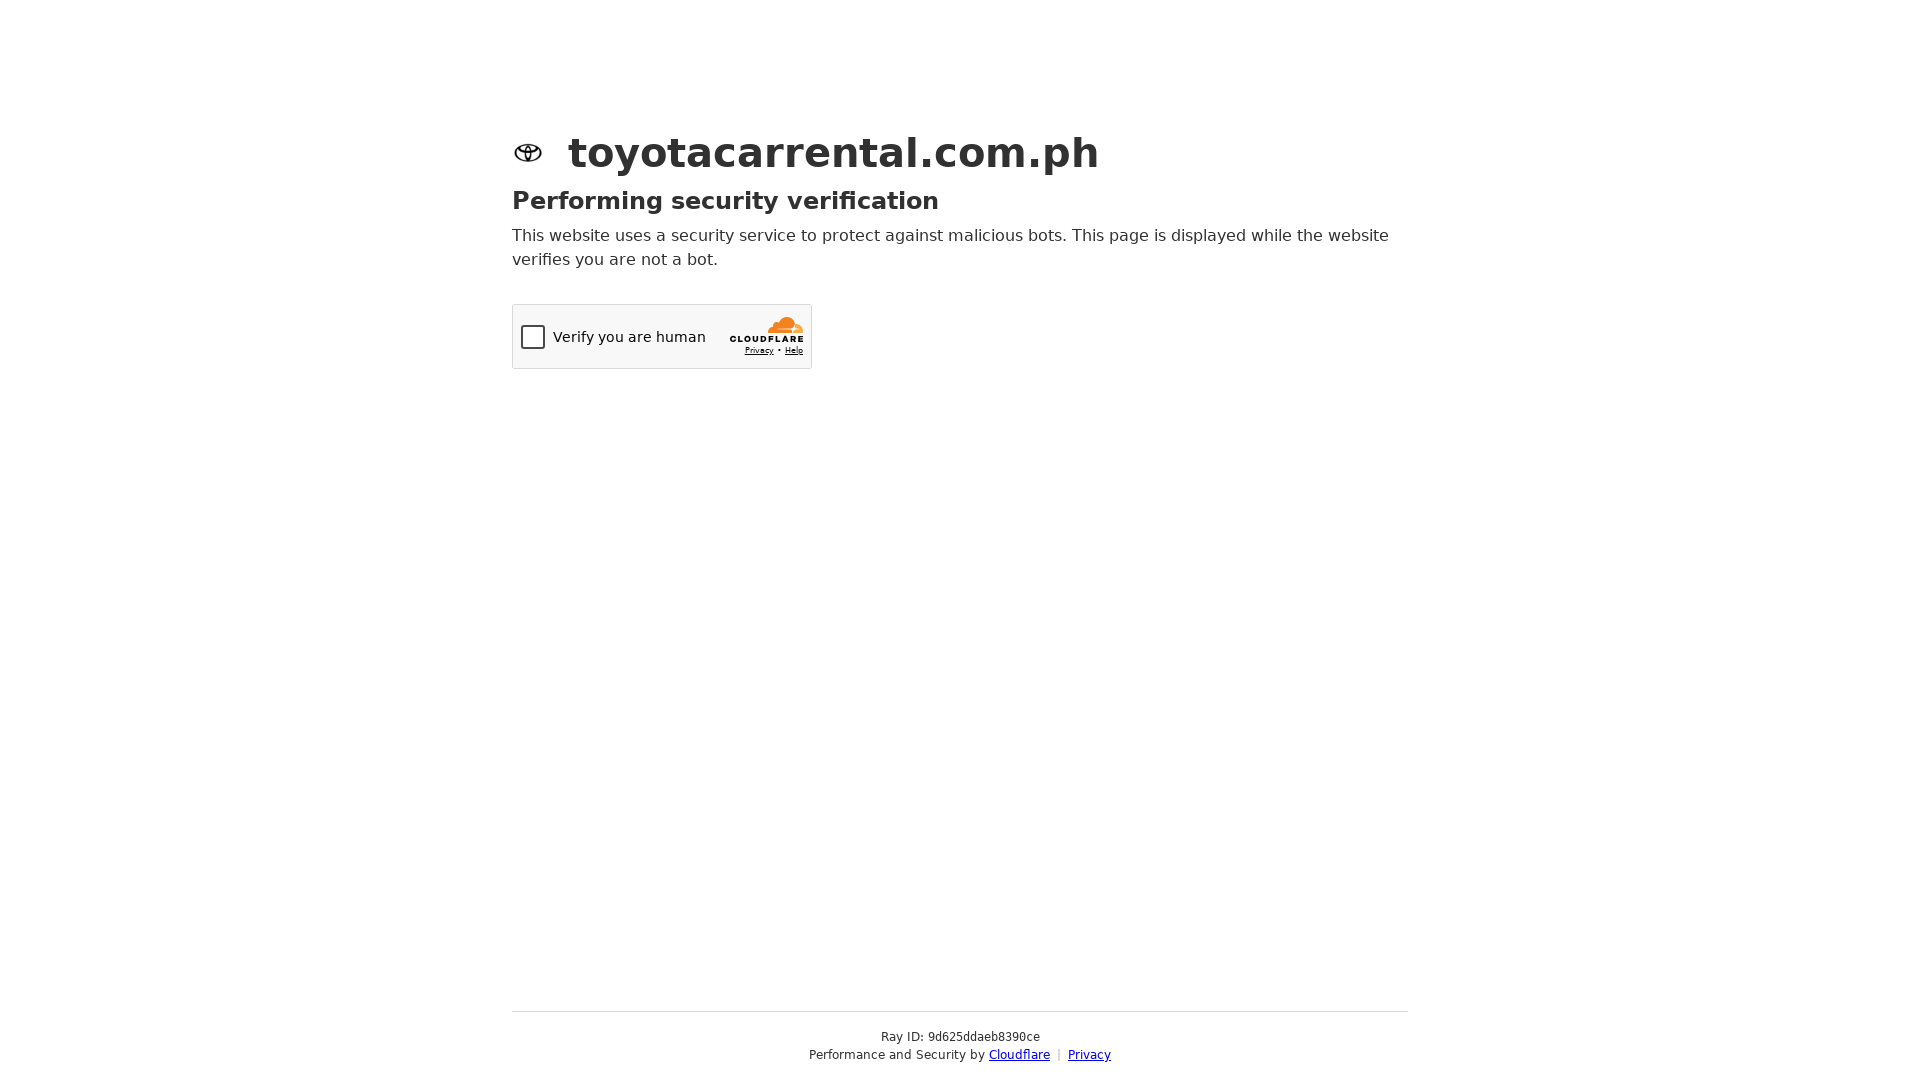

Waited for page load state to complete
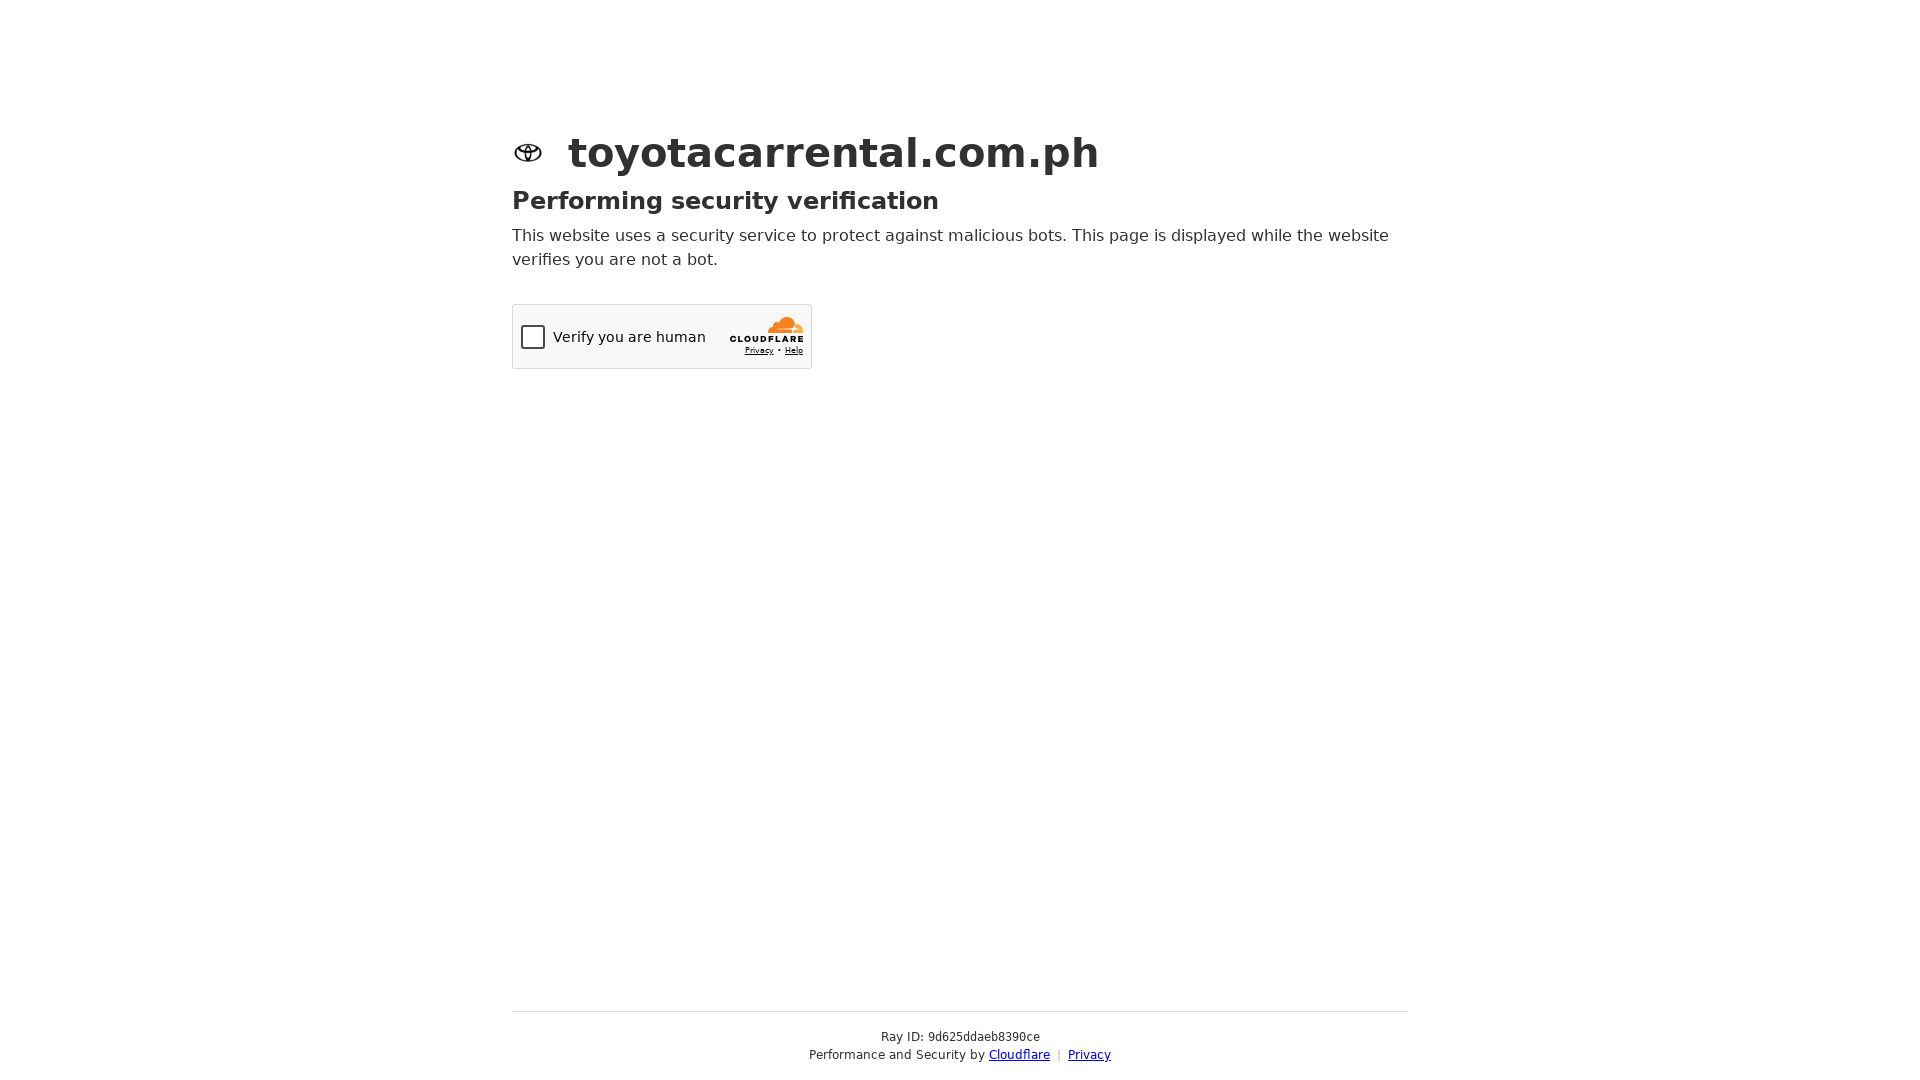

Verified body element loaded successfully
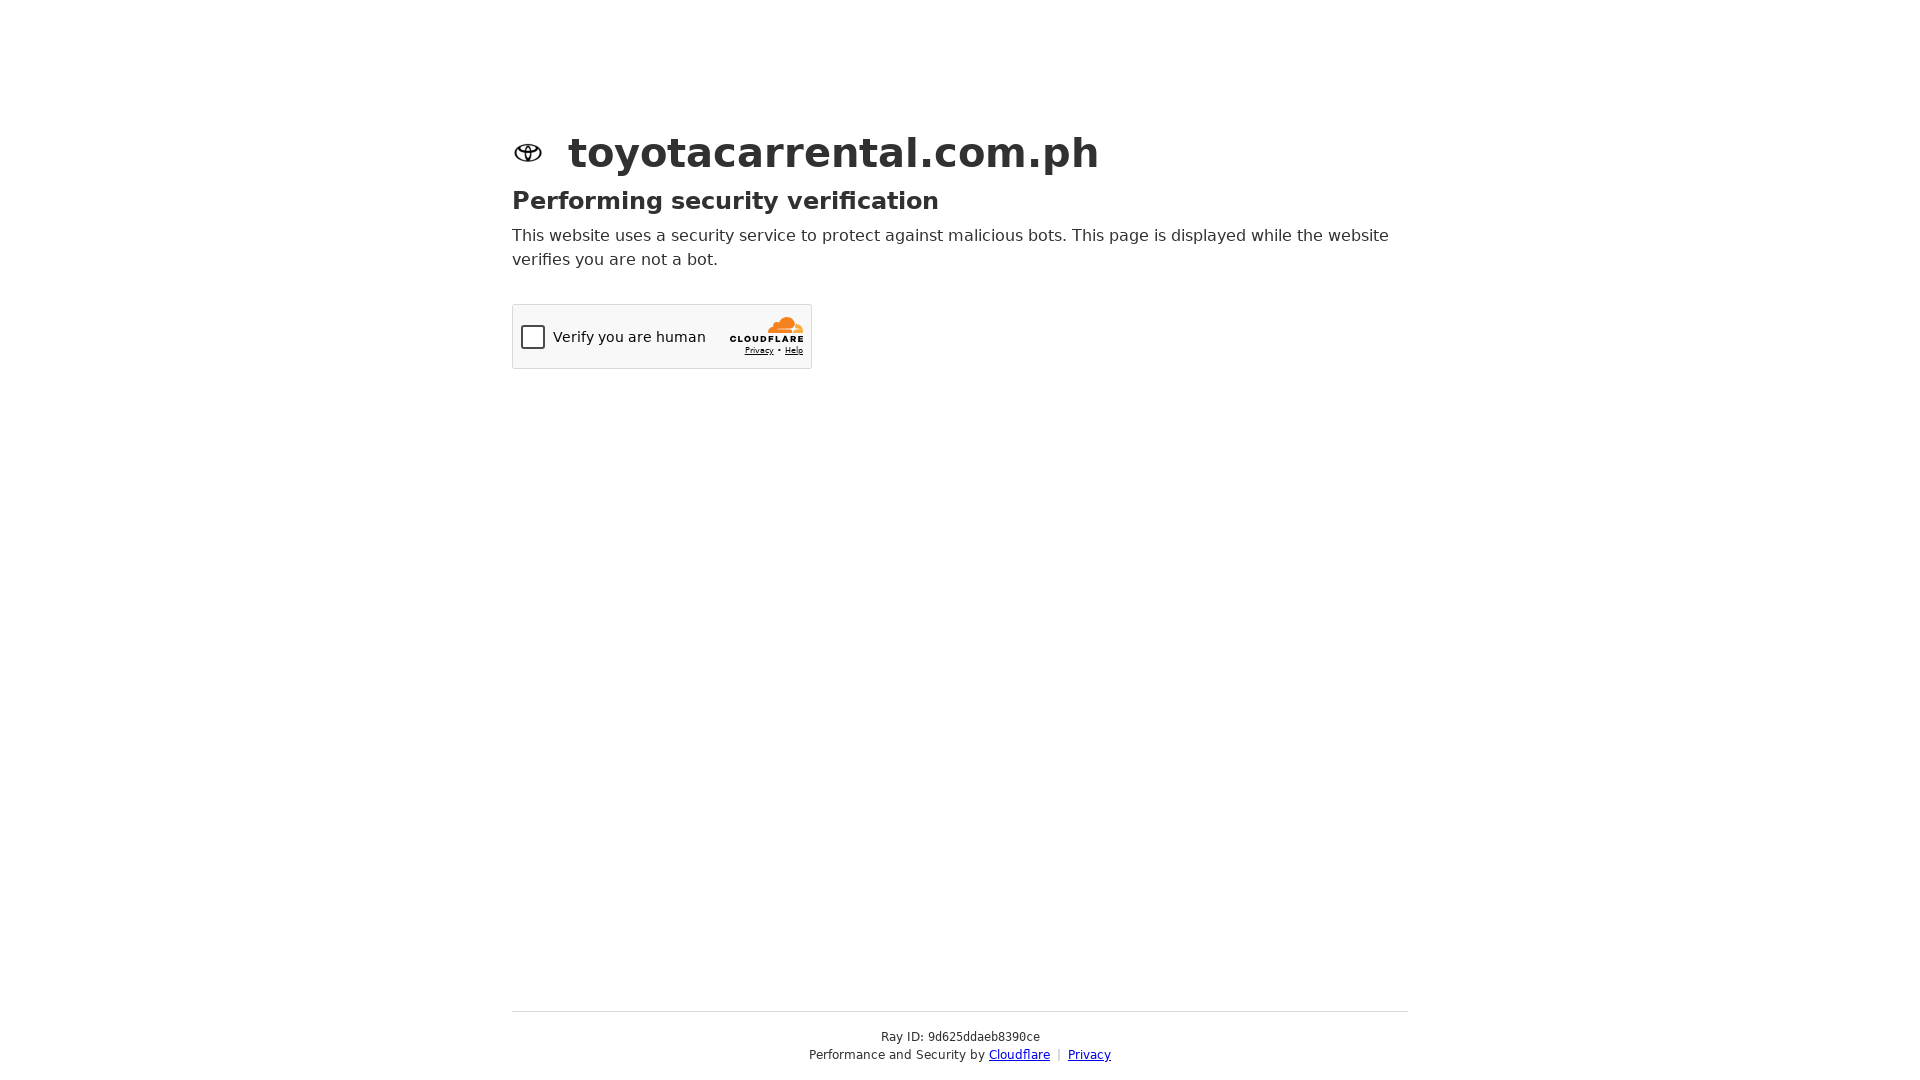

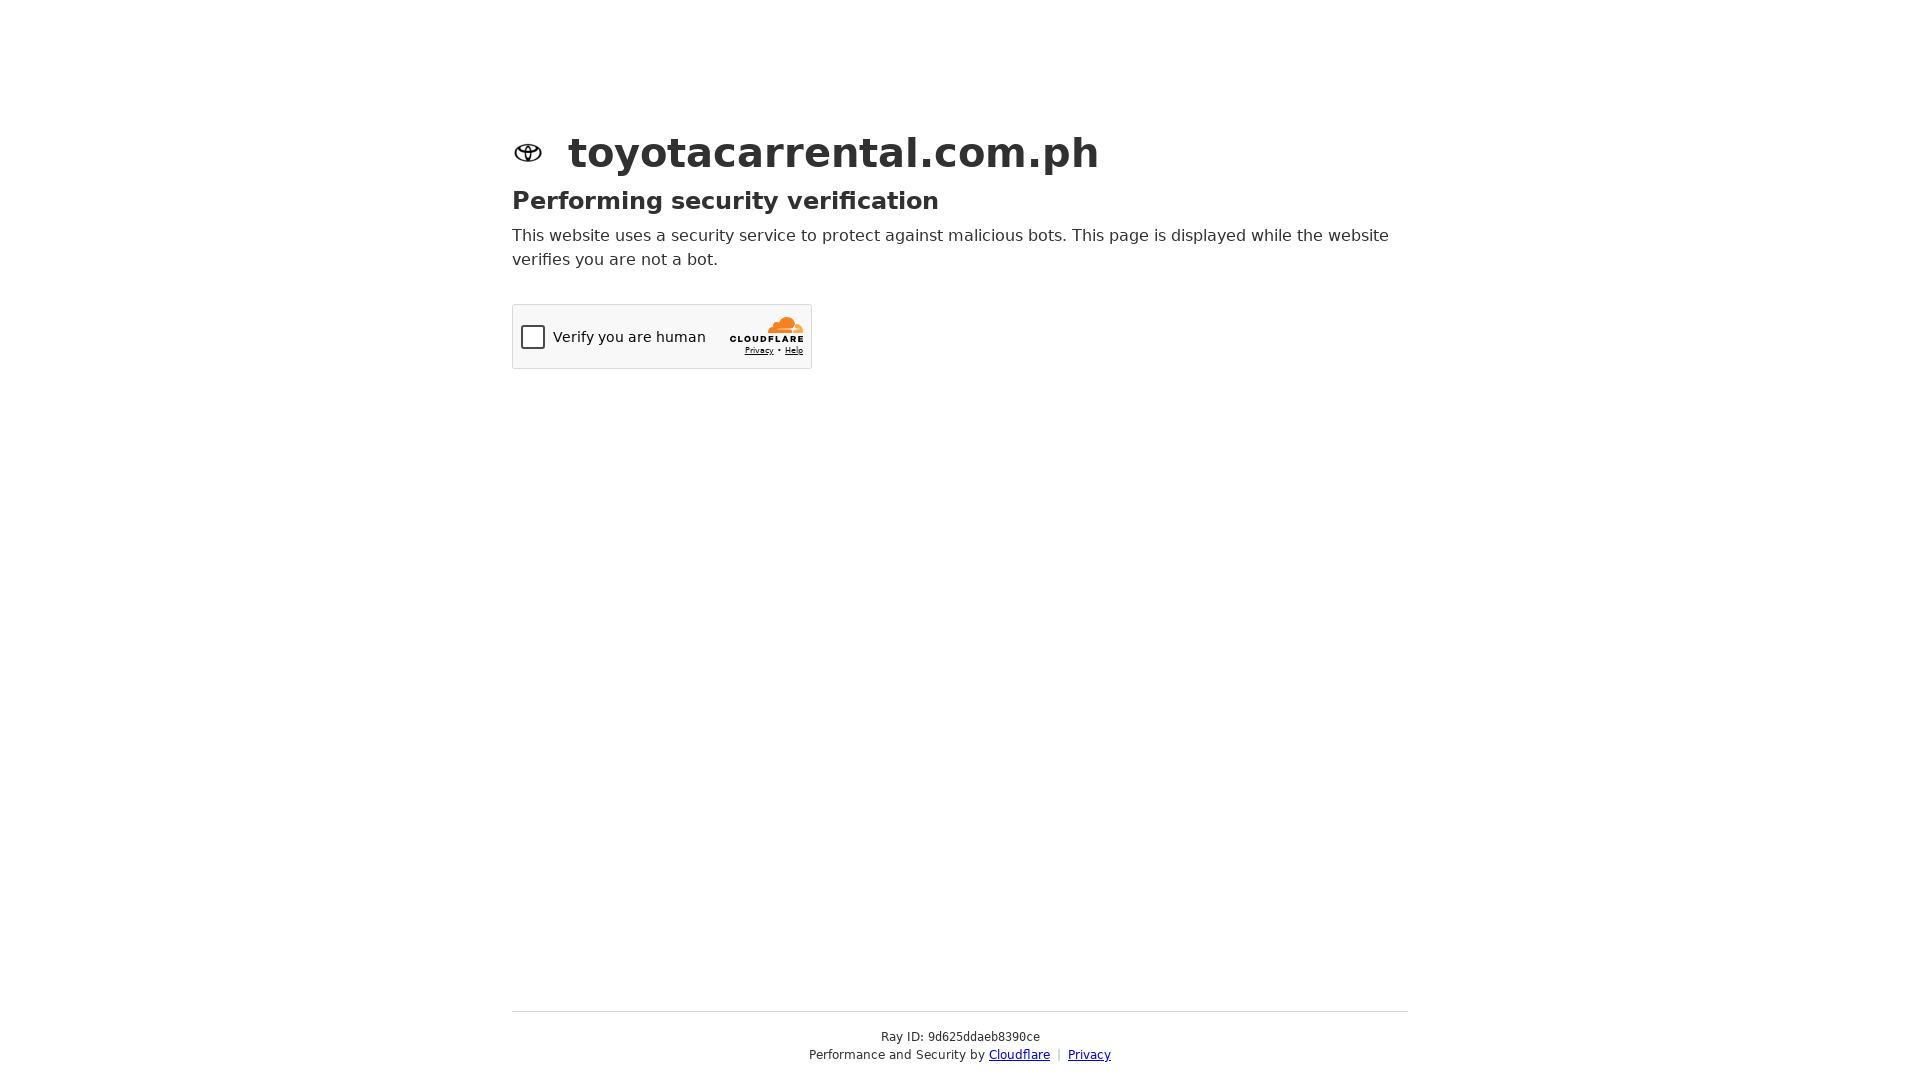